Tests the complete e-commerce flow on demoblaze.com: adding a phone and laptop to cart, removing one item, then completing a purchase order with customer details.

Starting URL: https://www.demoblaze.com/index.html

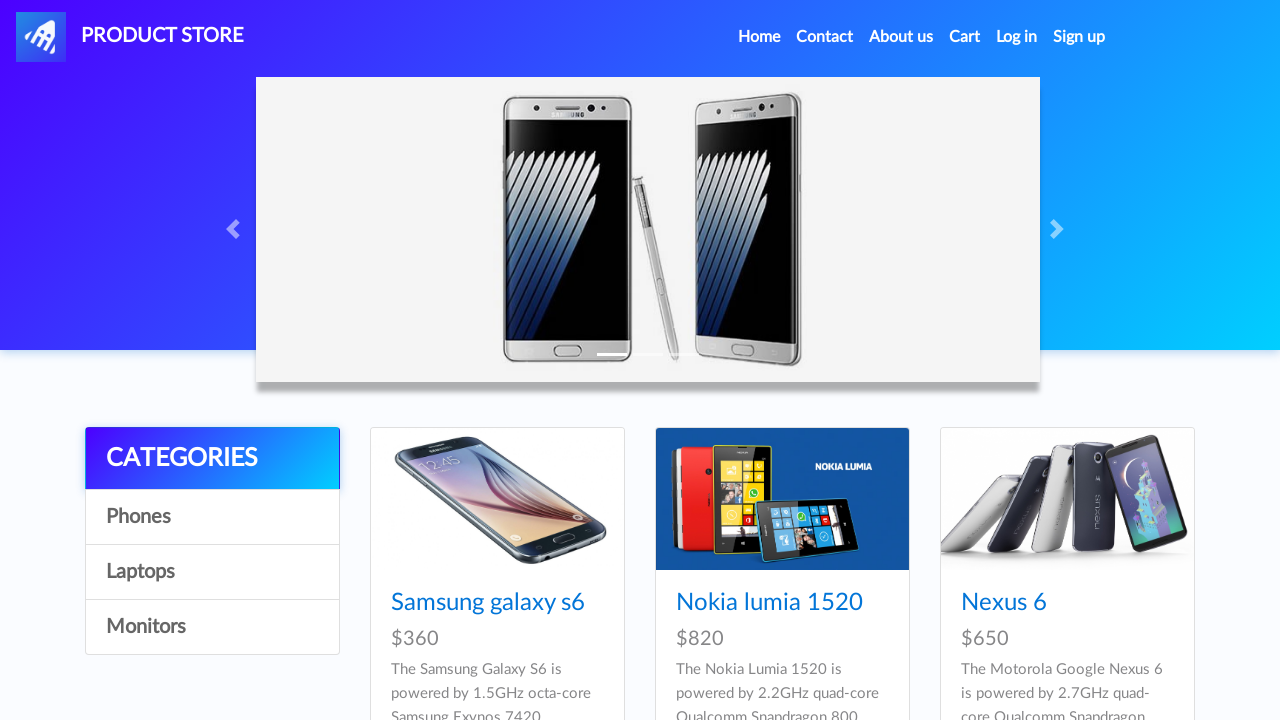

Waited 1 second before clicking iPhone 6 32gb product
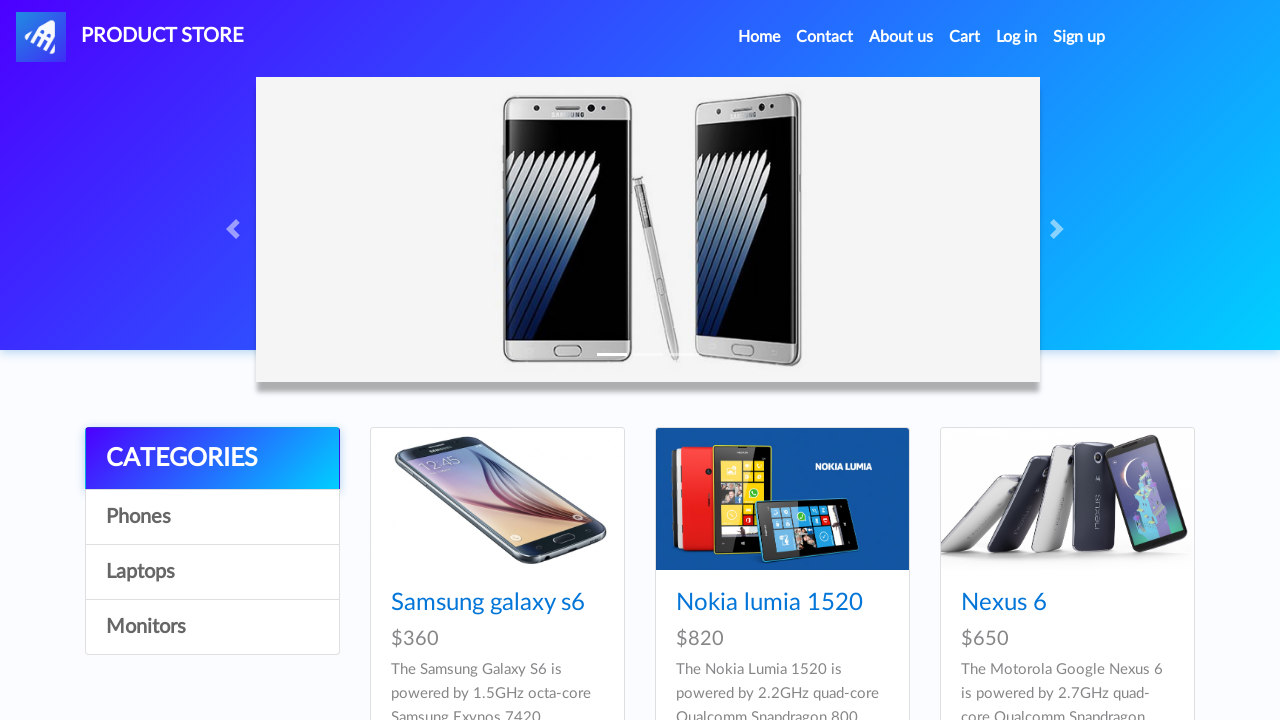

Clicked on iPhone 6 32gb product at (752, 361) on xpath=//a[text()='Iphone 6 32gb']
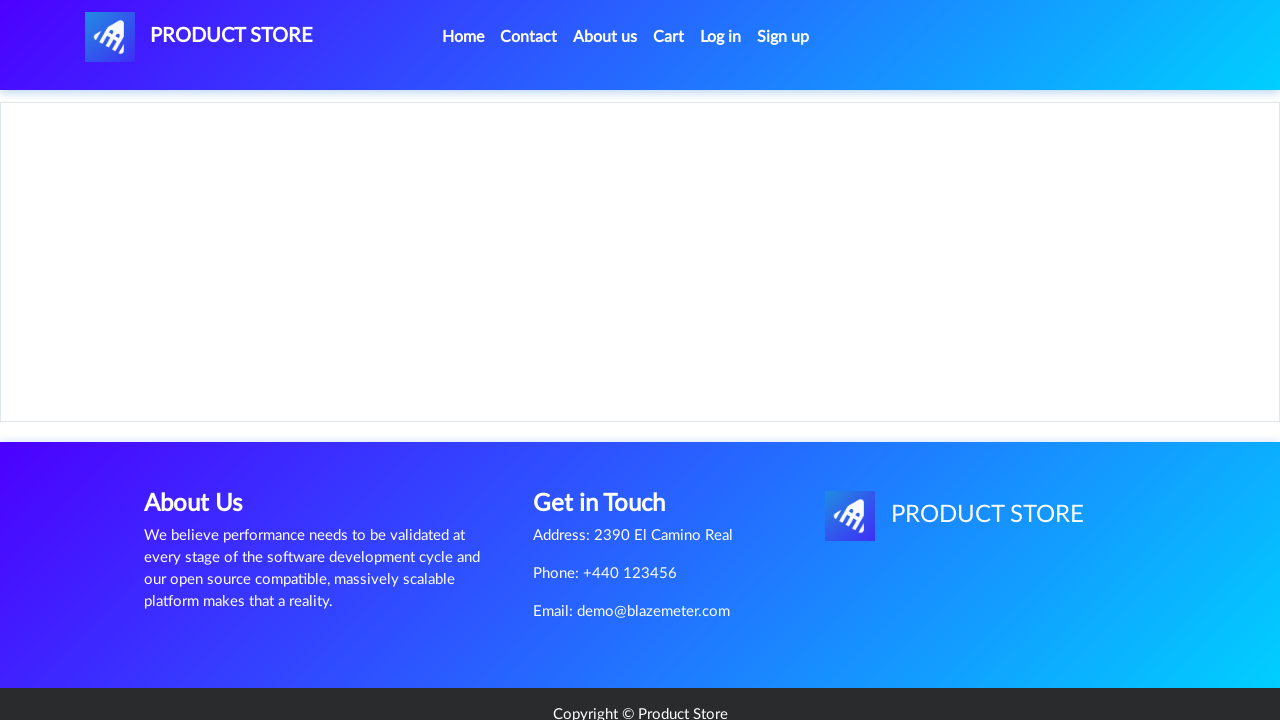

Waited 1 second before clicking Add to cart button
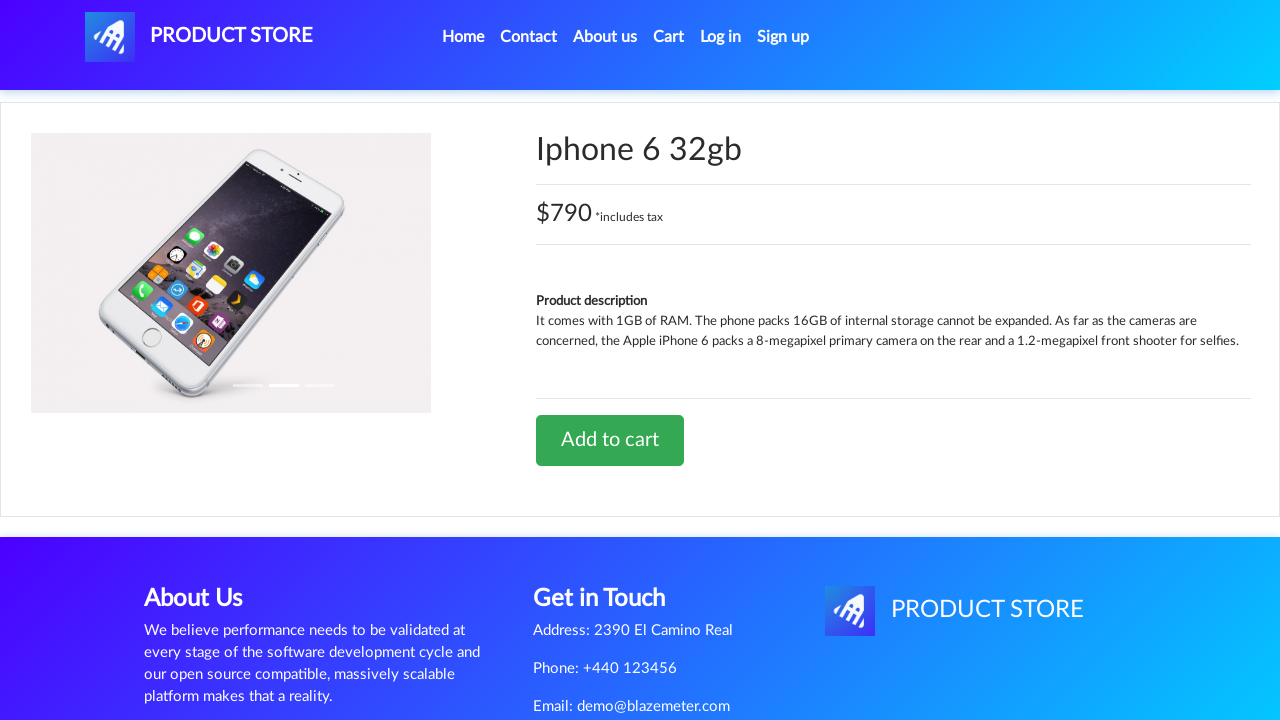

Clicked Add to cart button for iPhone 6 32gb at (610, 440) on xpath=//a[text()='Add to cart']
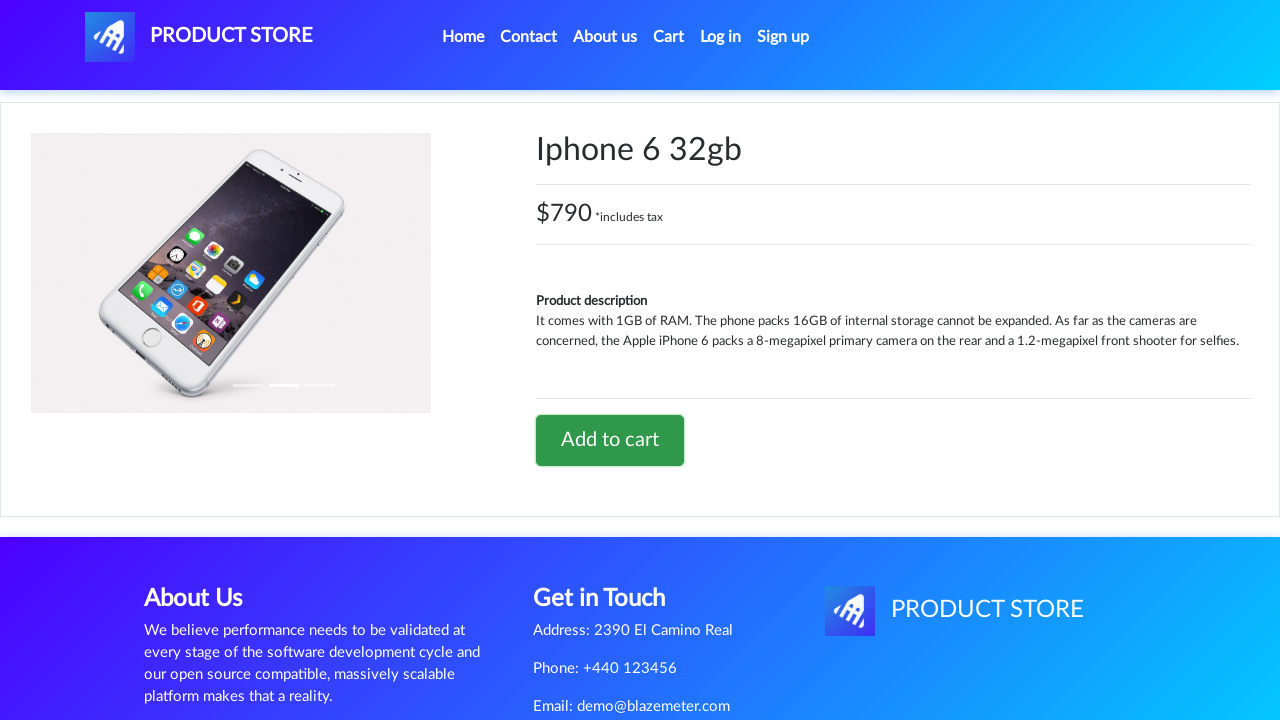

Waited 1 second for alert popup
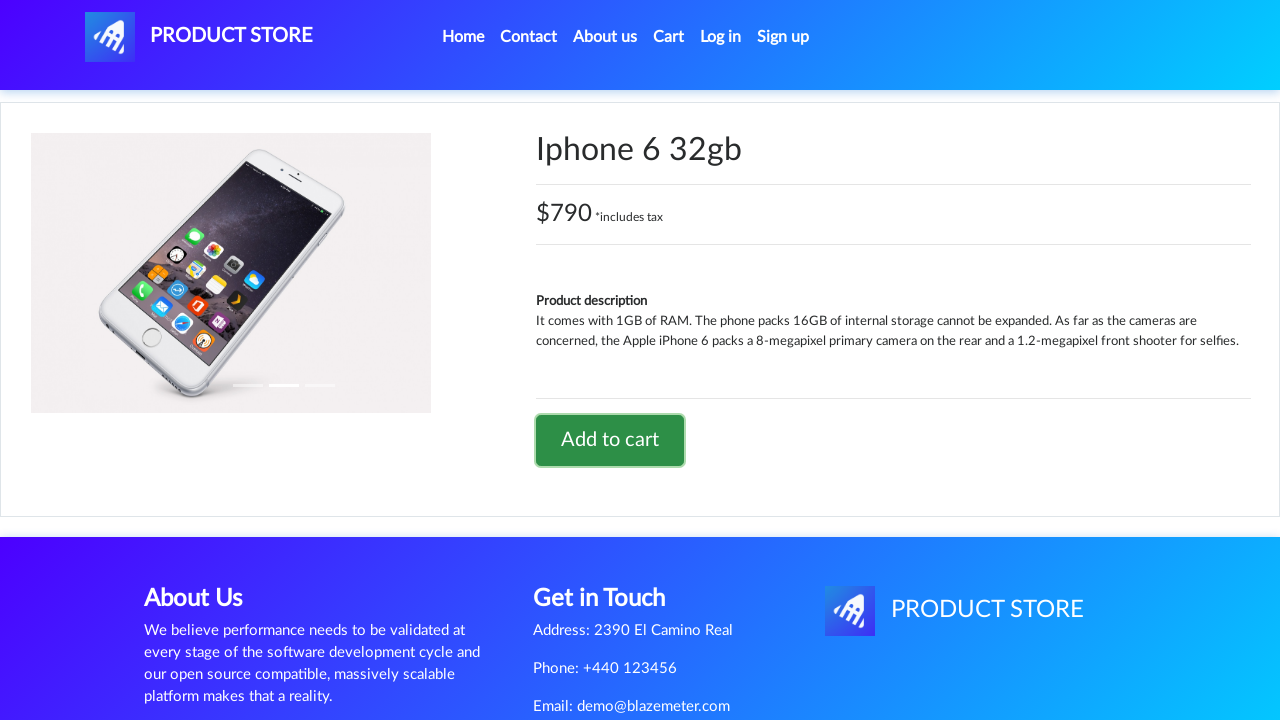

Set up dialog handler to accept alerts
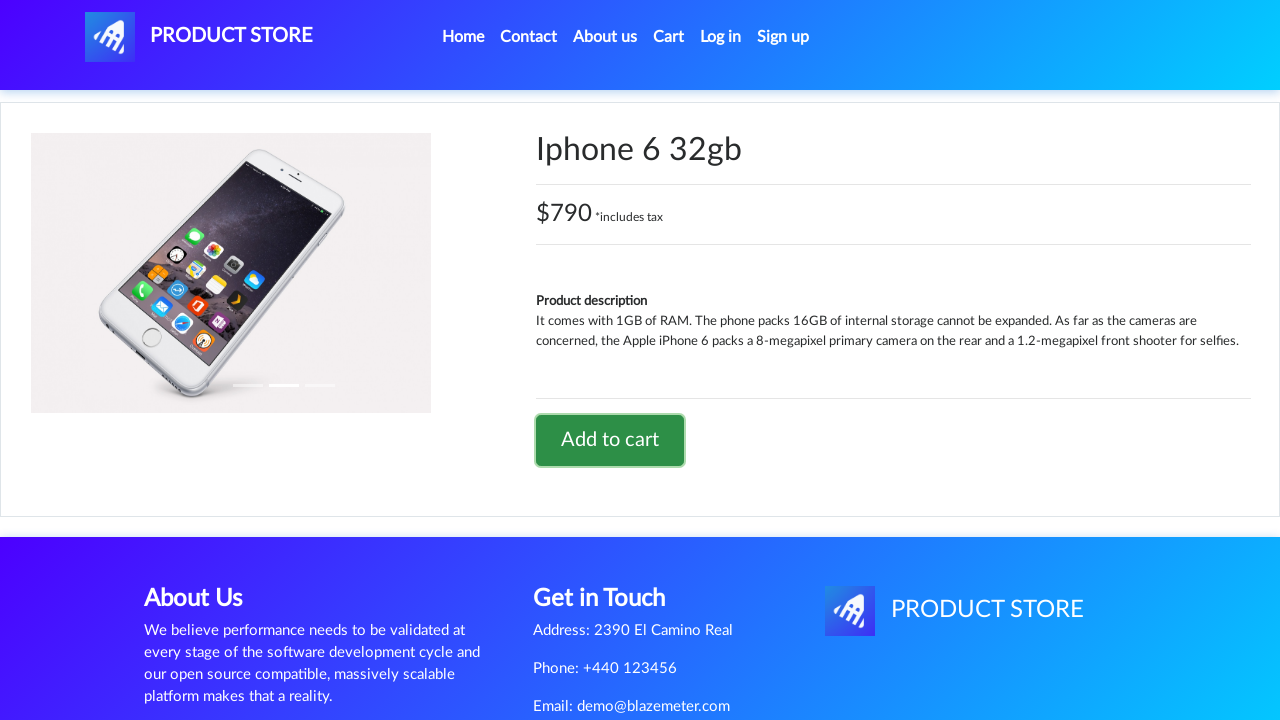

Re-triggered Add to cart button or waited for dialog at (610, 440) on xpath=//a[text()='Add to cart']
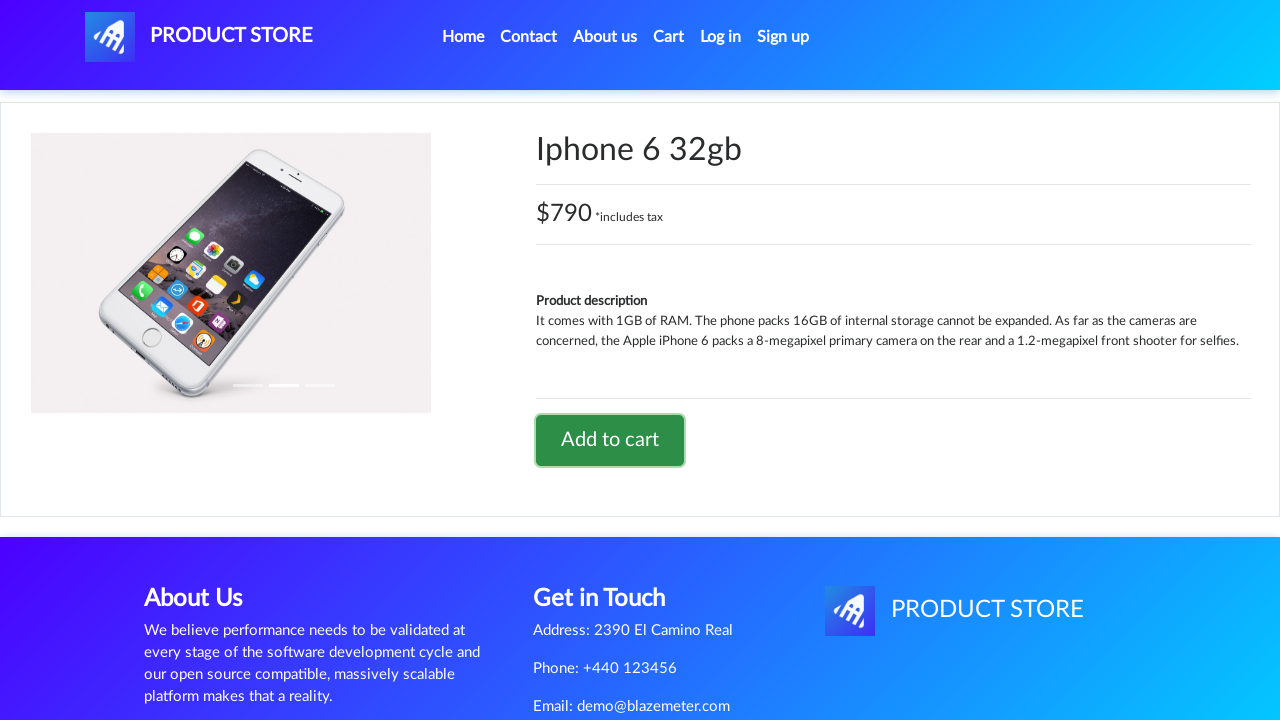

Waited 1 second for alert confirmation after adding iPhone to cart
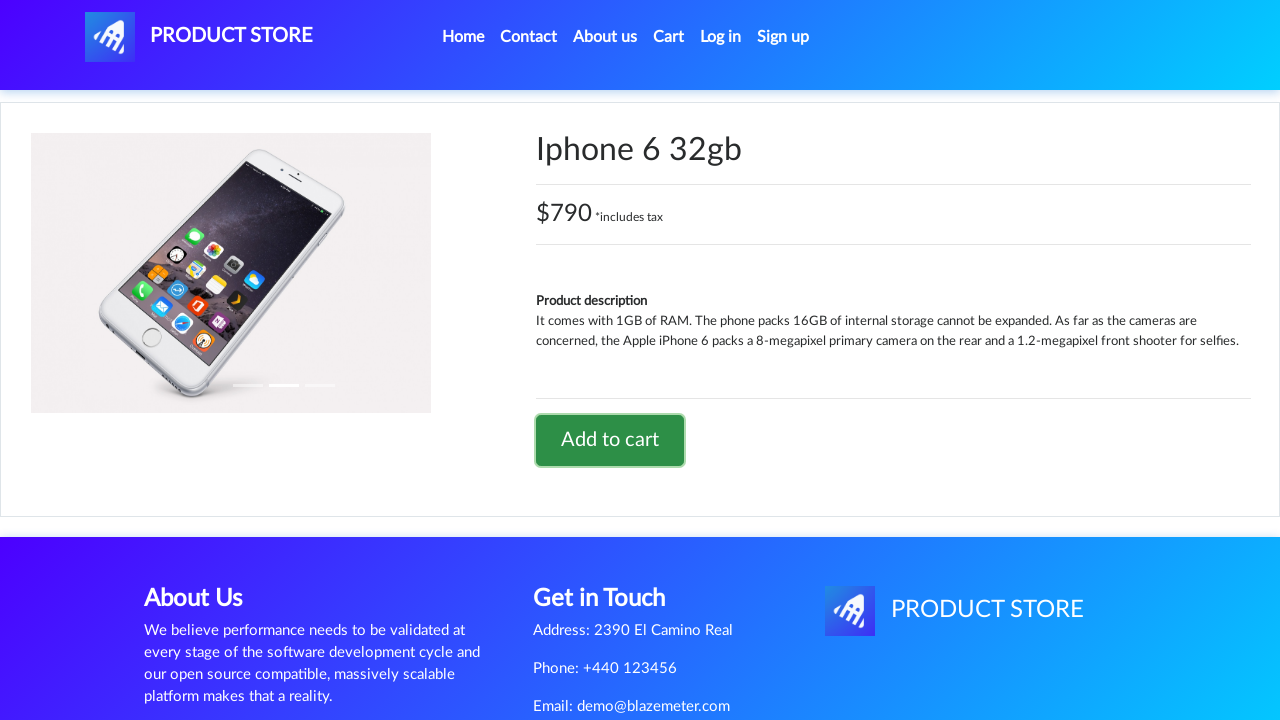

Clicked Home link to navigate back to home page at (463, 37) on xpath=//a[text()='Home ']
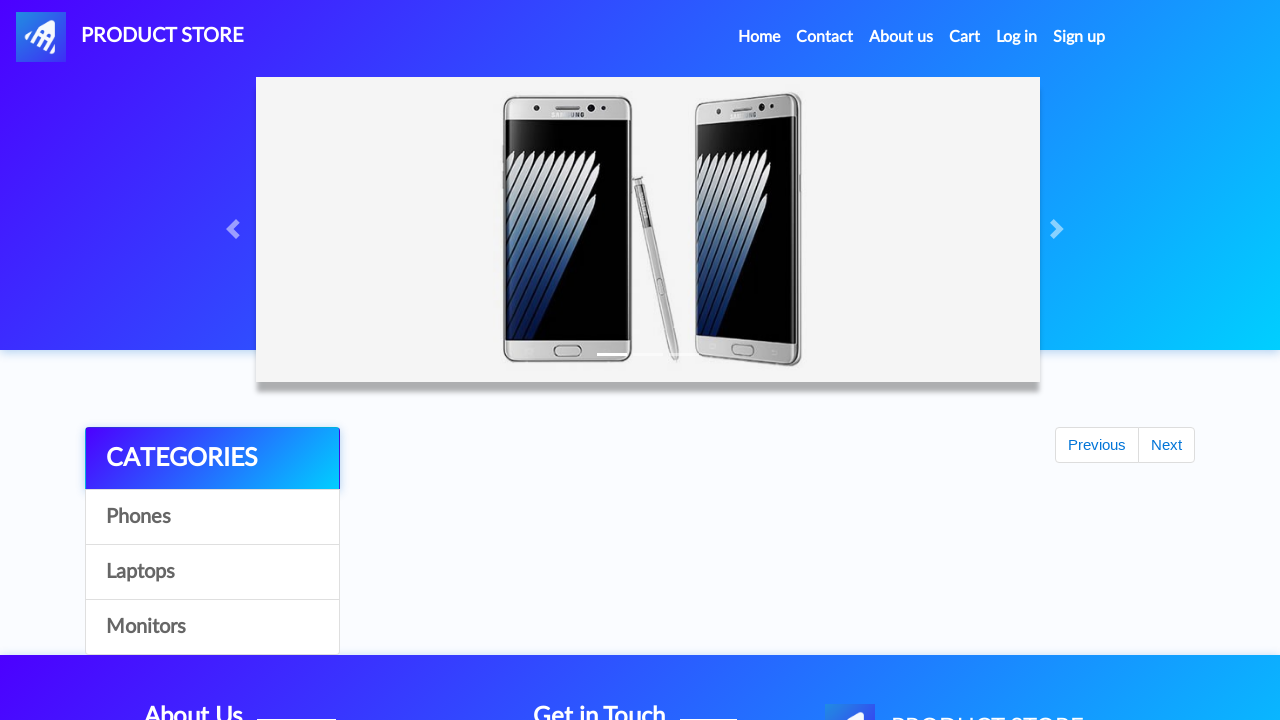

Clicked Laptops/Notebook category at (212, 572) on //a[@onclick="byCat('notebook')"]
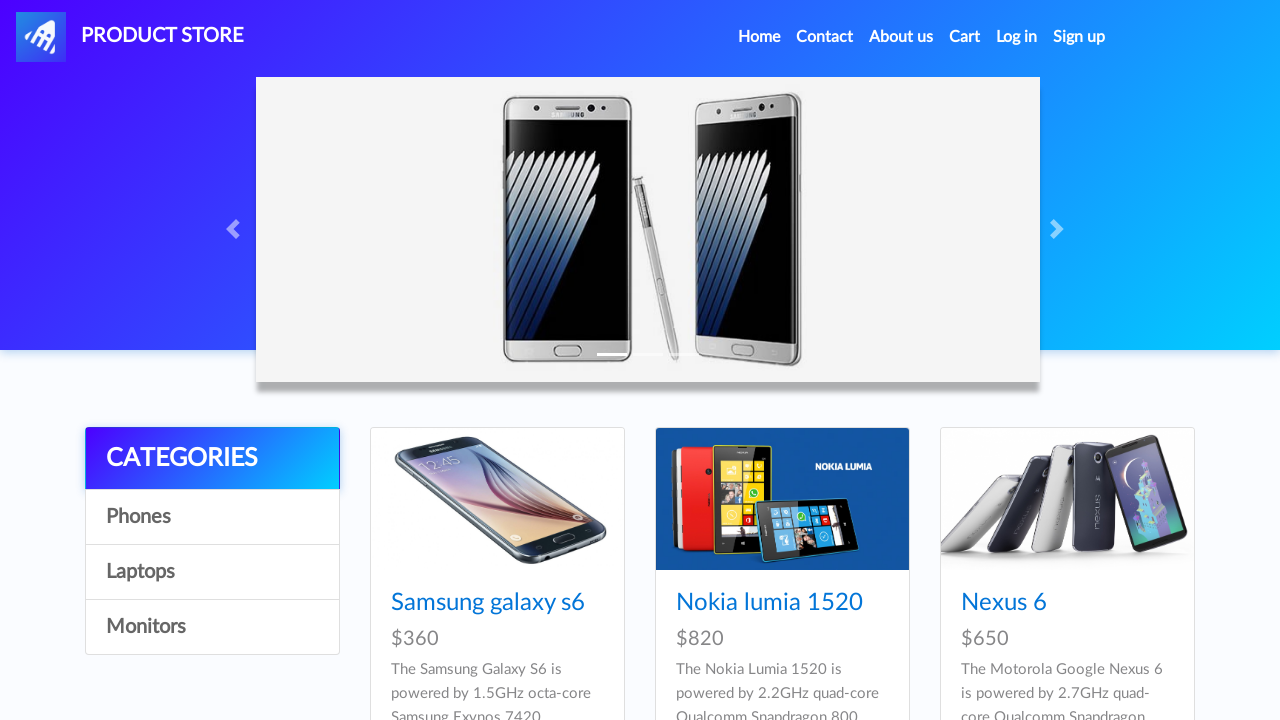

Waited 1 second before clicking Dell laptop product
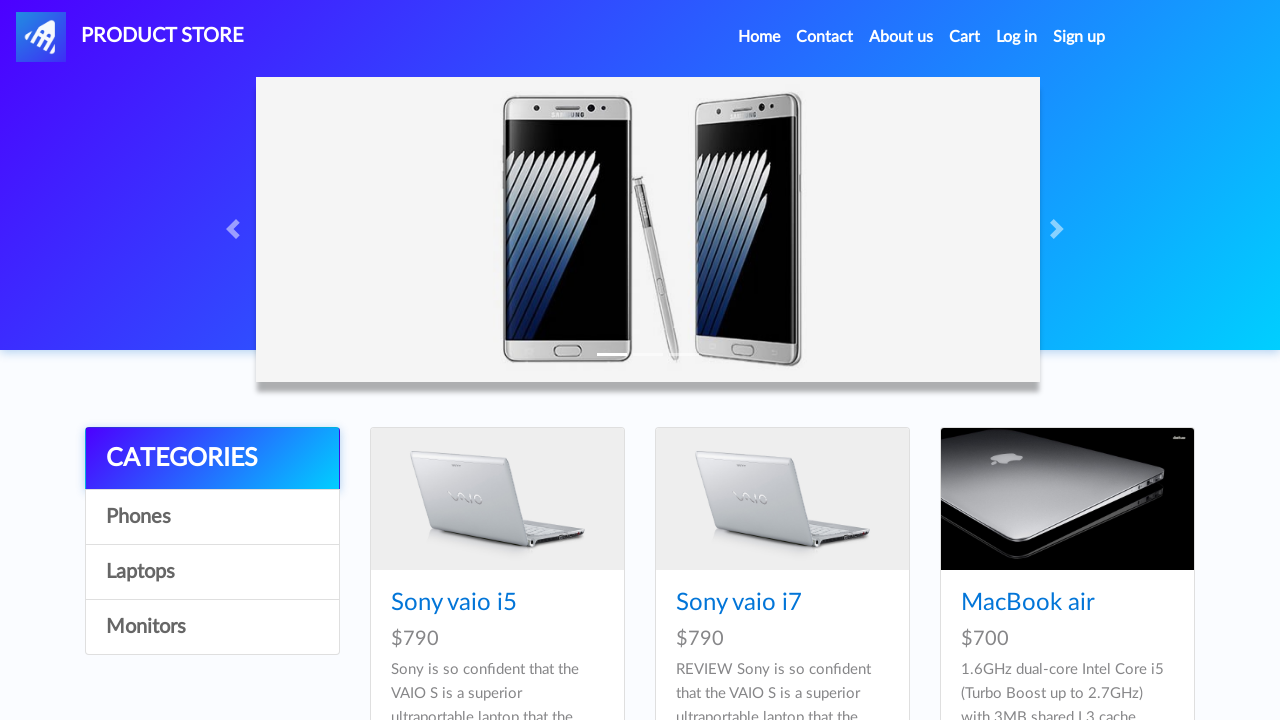

Clicked on 2017 Dell 15.6 Inch laptop product at (780, 361) on xpath=//a[text()='2017 Dell 15.6 Inch']
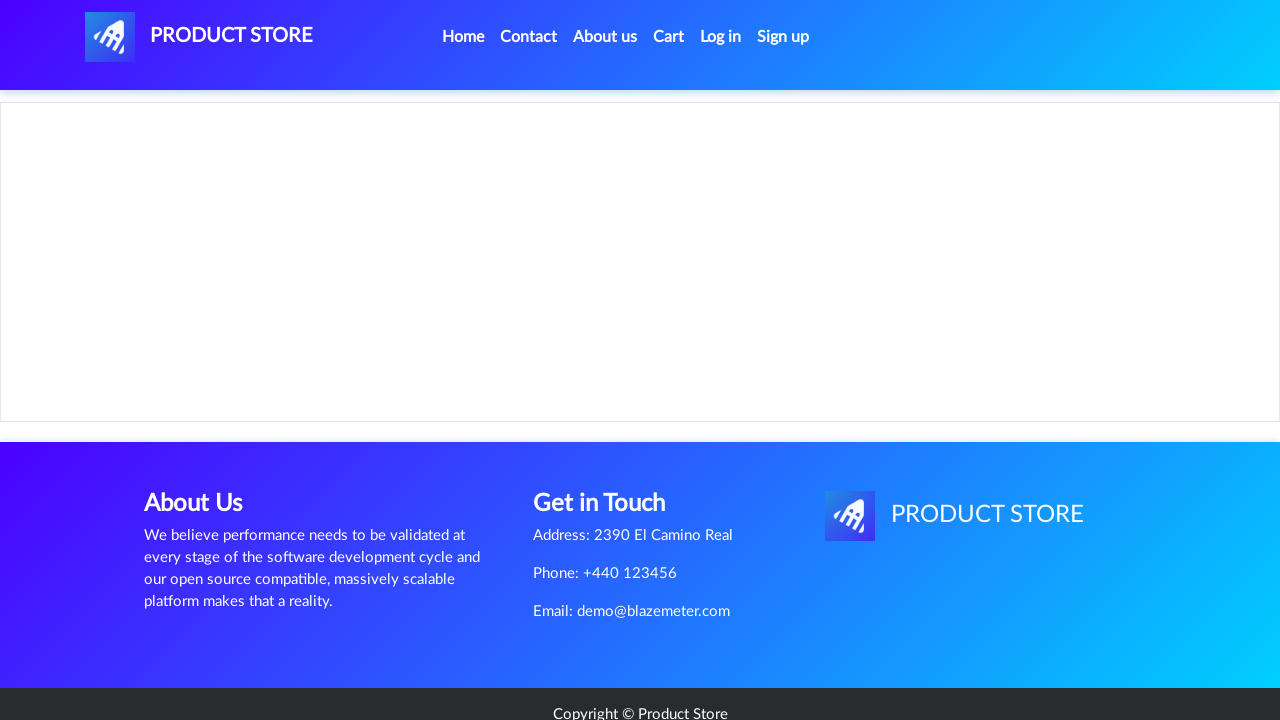

Waited 1 second before clicking Add to cart for laptop
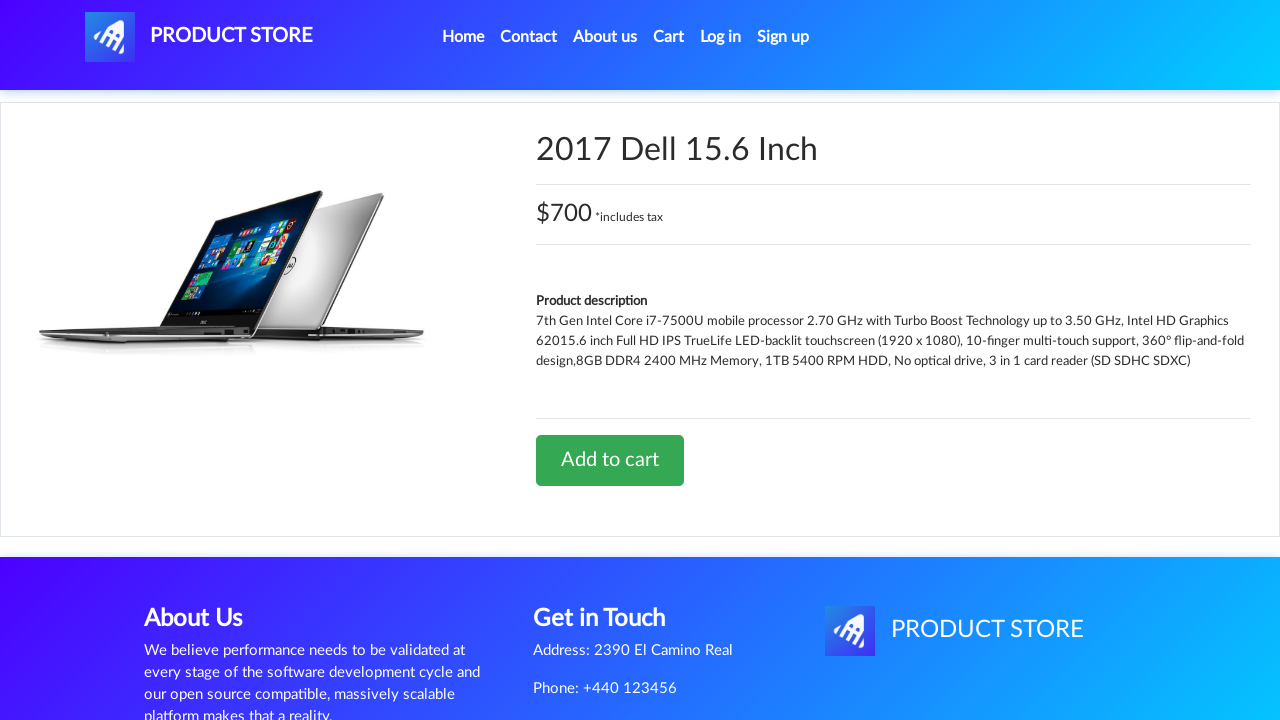

Clicked Add to cart button for Dell laptop at (610, 460) on xpath=//a[text()='Add to cart']
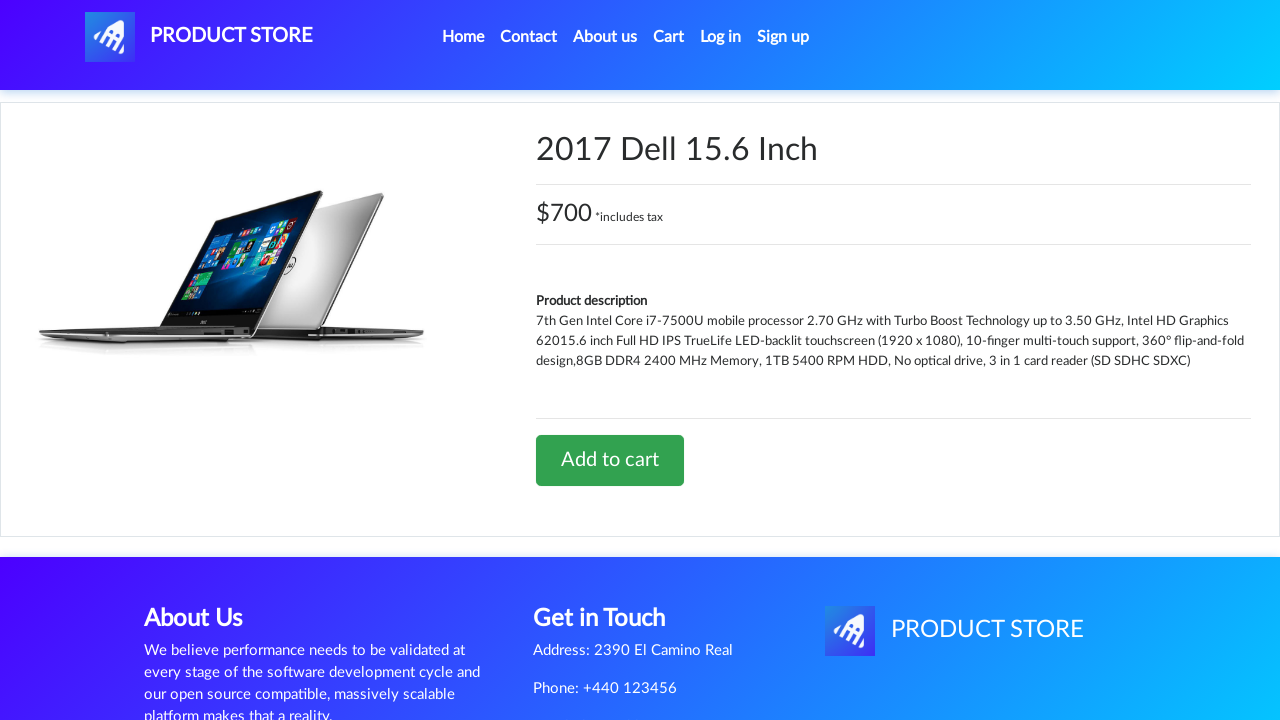

Waited 1 second for alert confirmation after adding laptop to cart
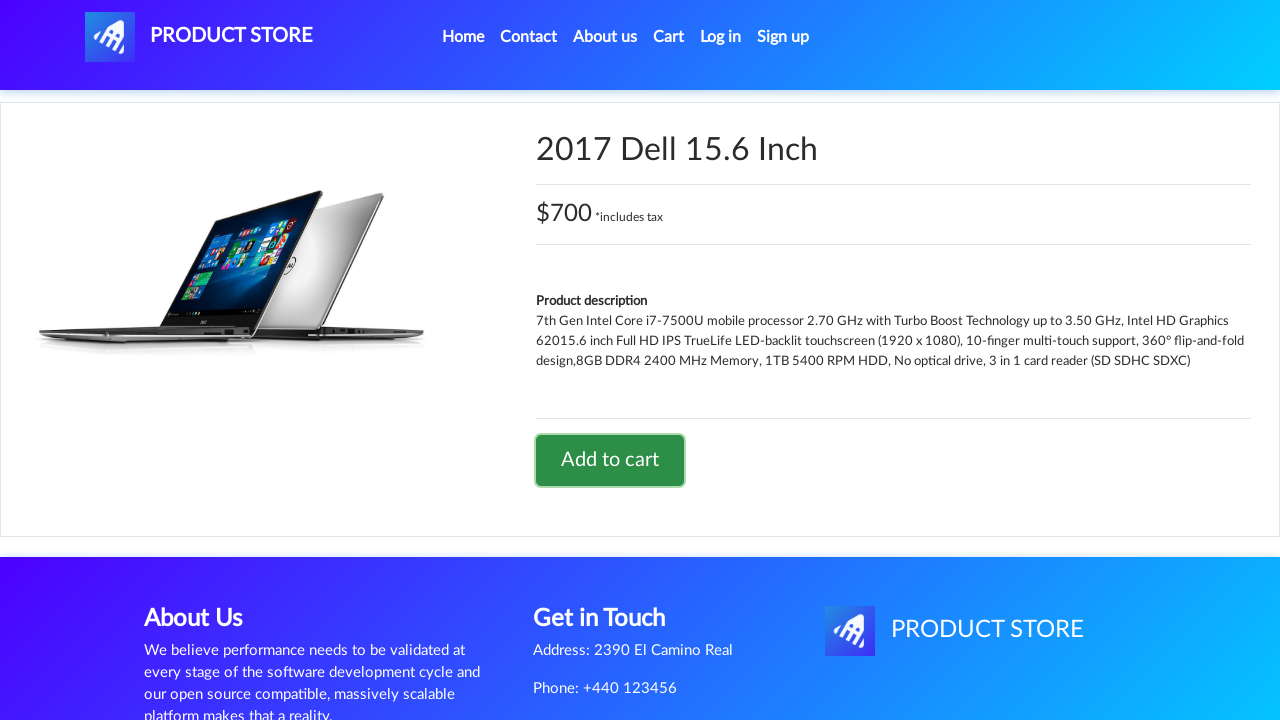

Clicked on cart icon to open cart page at (669, 37) on #cartur
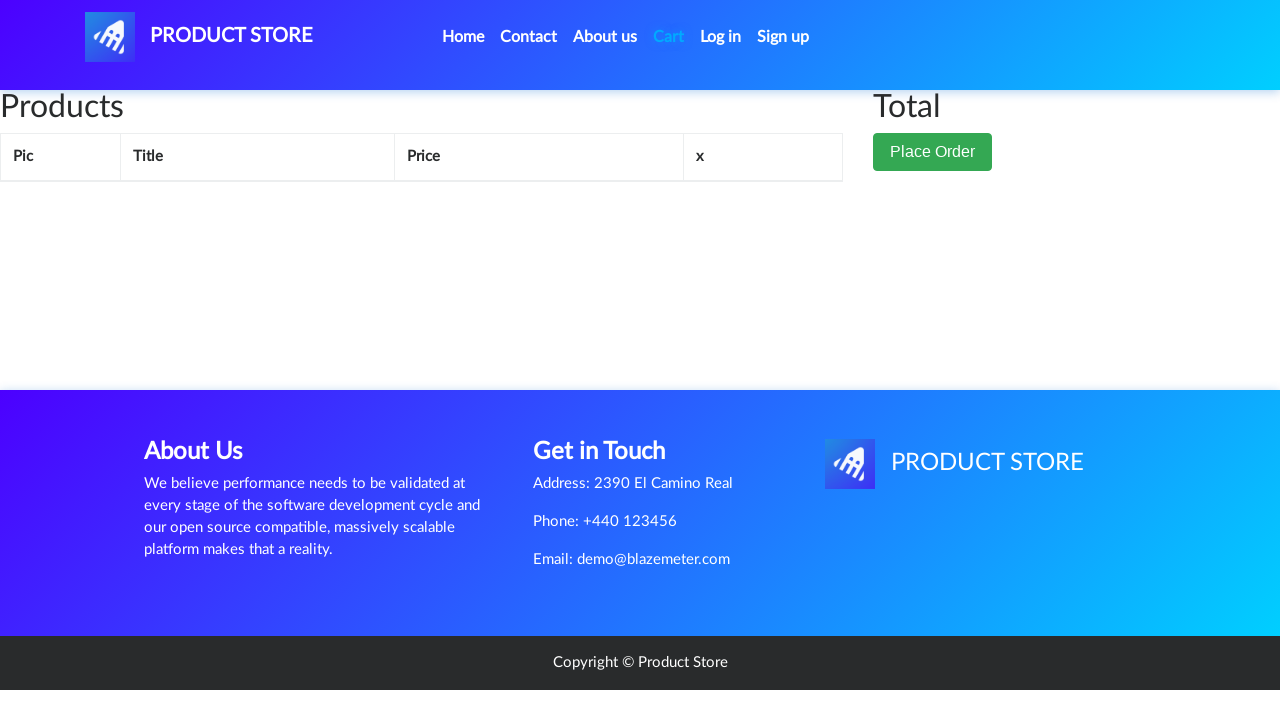

Waited 2 seconds for cart page to fully load
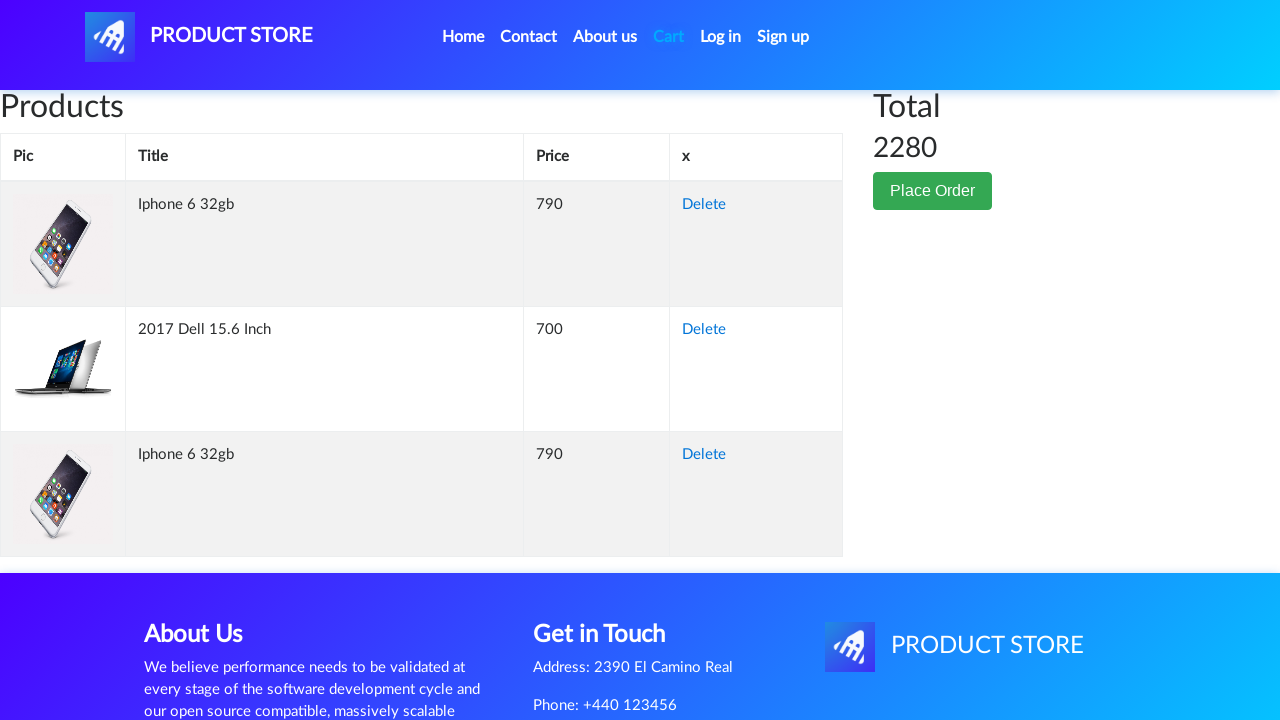

Clicked Delete button to remove a product from cart at (704, 205) on xpath=//a[text()='Delete']
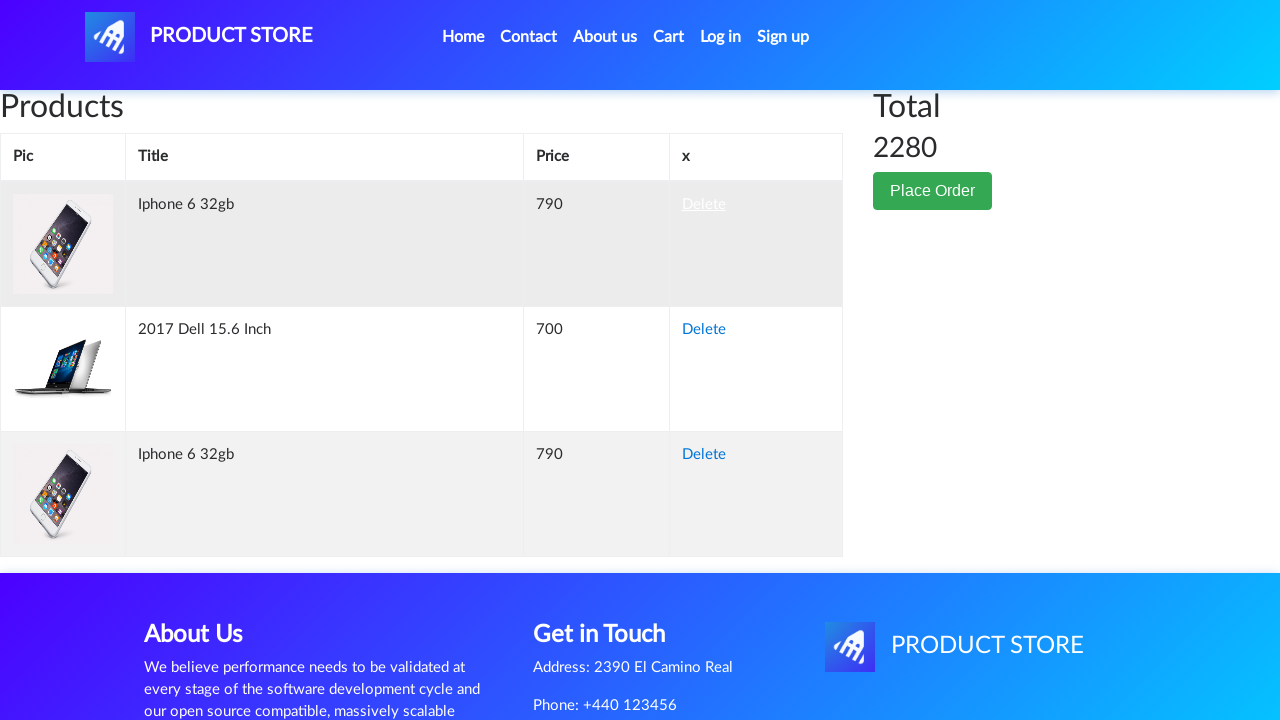

Waited 2 seconds before clicking Place Order button
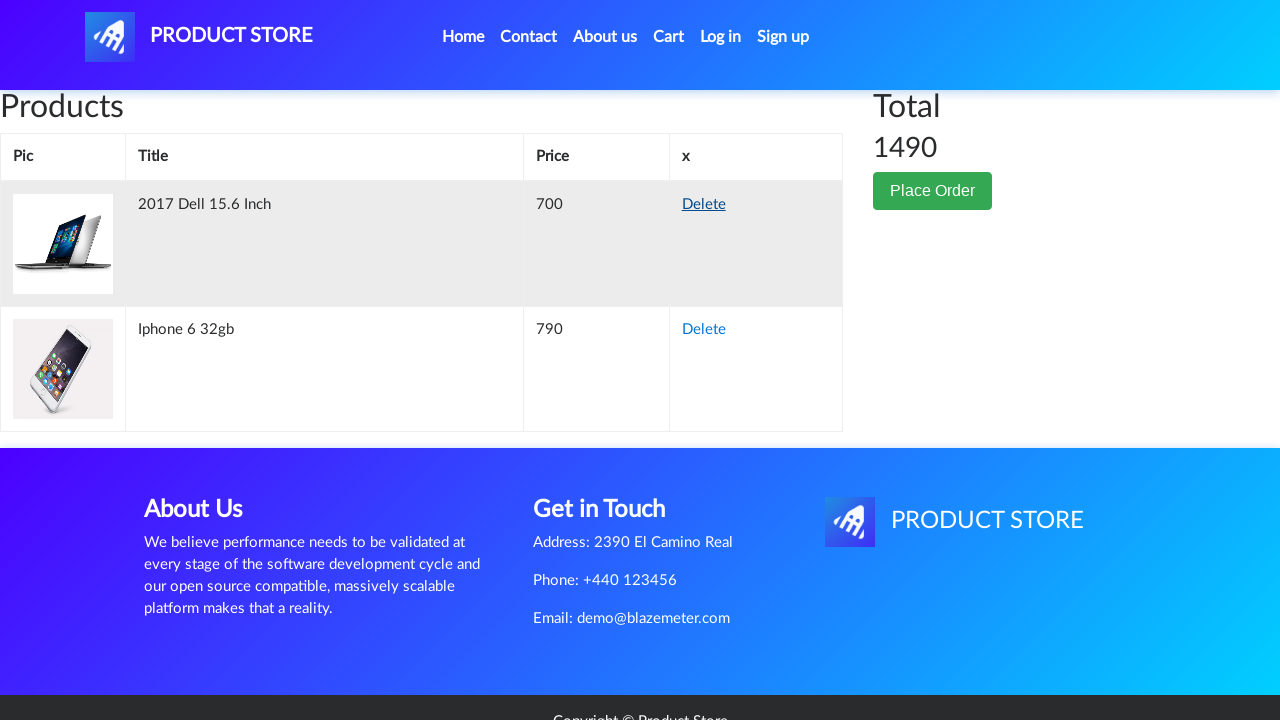

Clicked Place Order button at (933, 191) on xpath=//button[text()='Place Order']
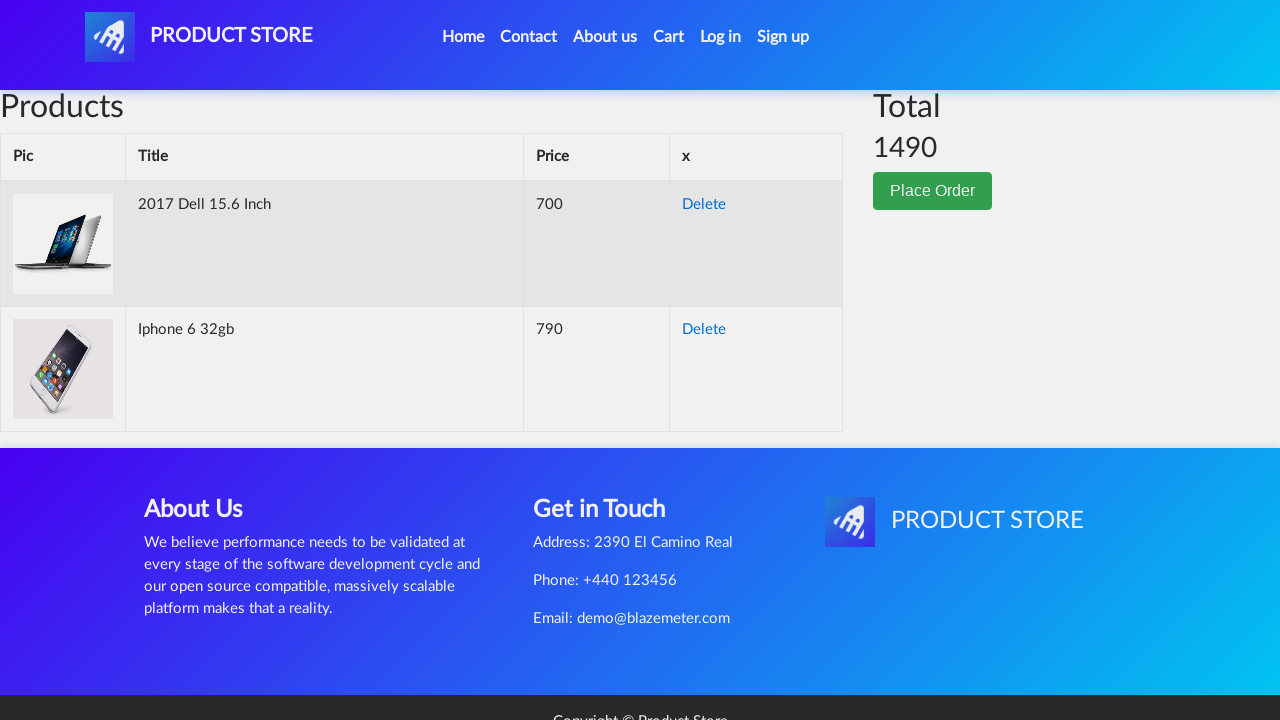

Waited 2 seconds for order form to appear
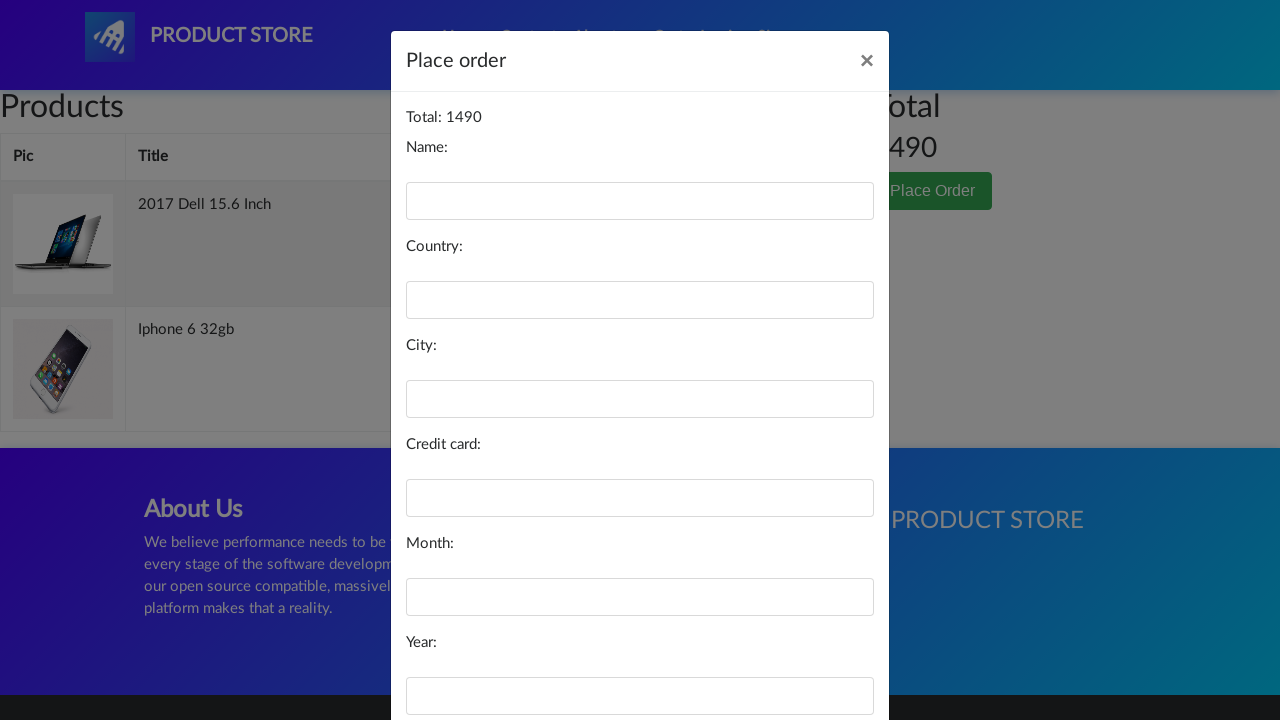

Clicked Purchase button without filling order details to test validation at (823, 655) on xpath=//button[text()='Purchase']
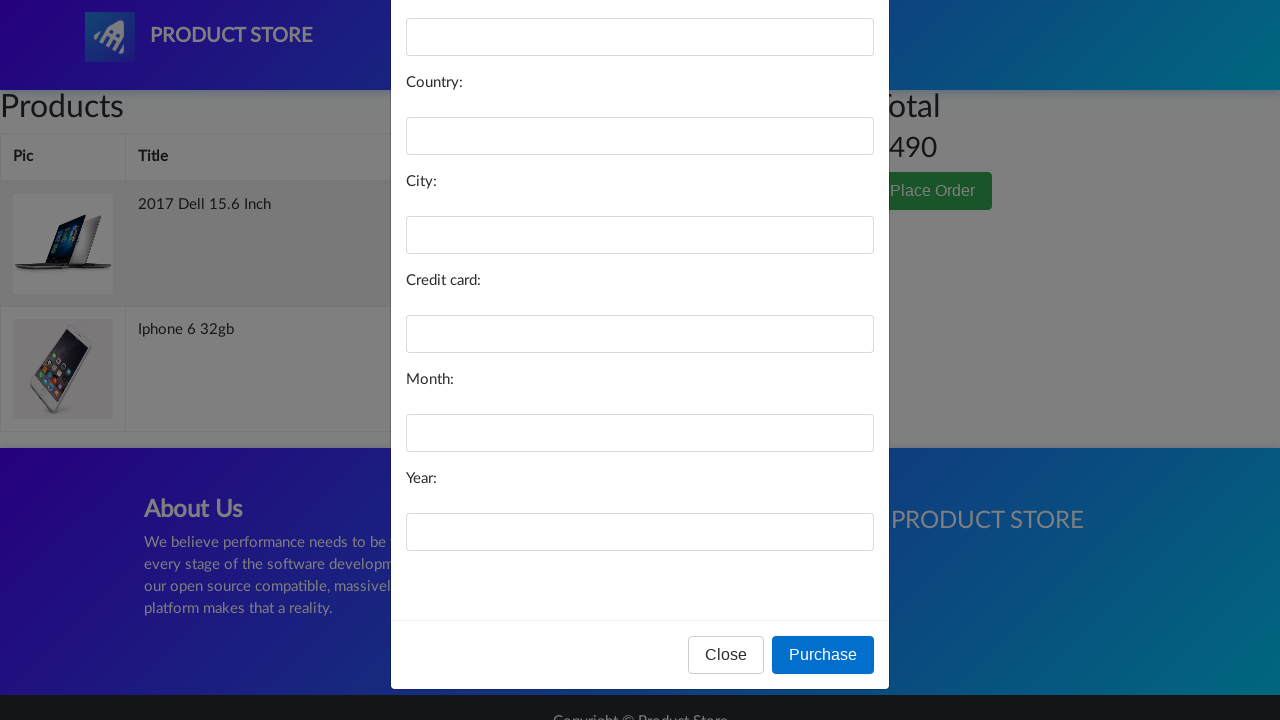

Waited 1 second for validation error or response
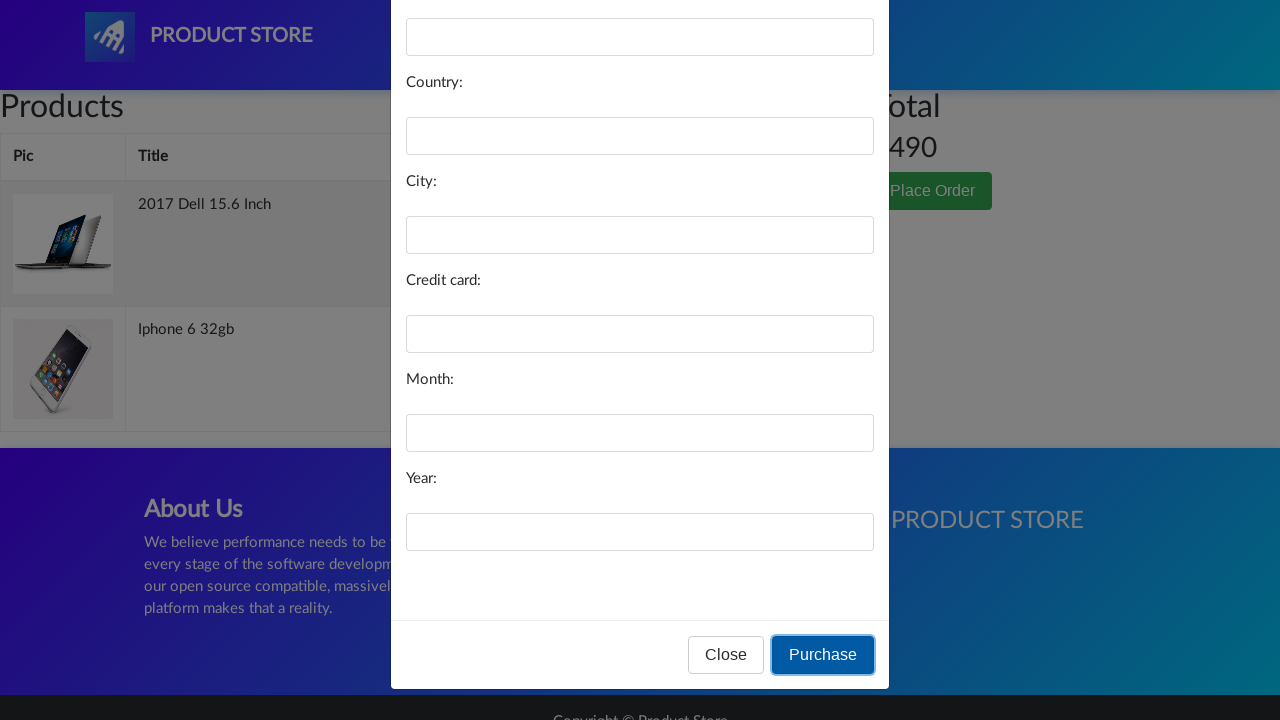

Filled in customer name 'John Smith' on #name
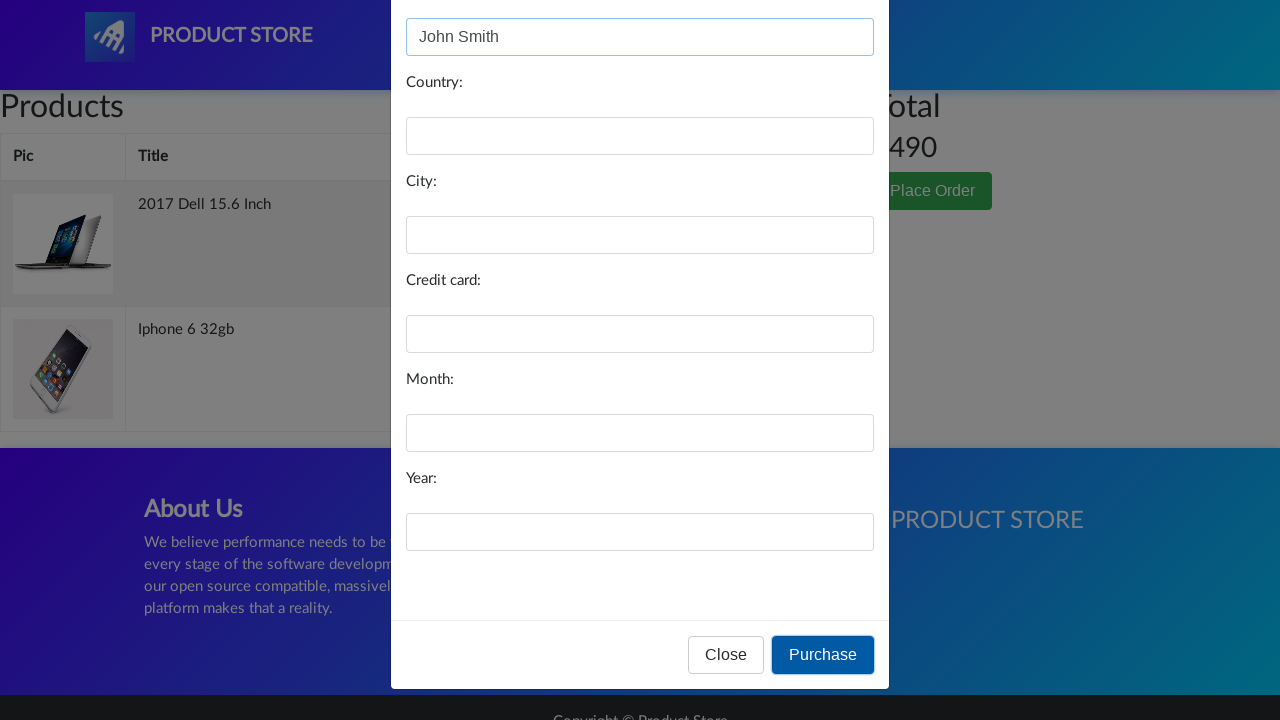

Filled in country 'United States' on #country
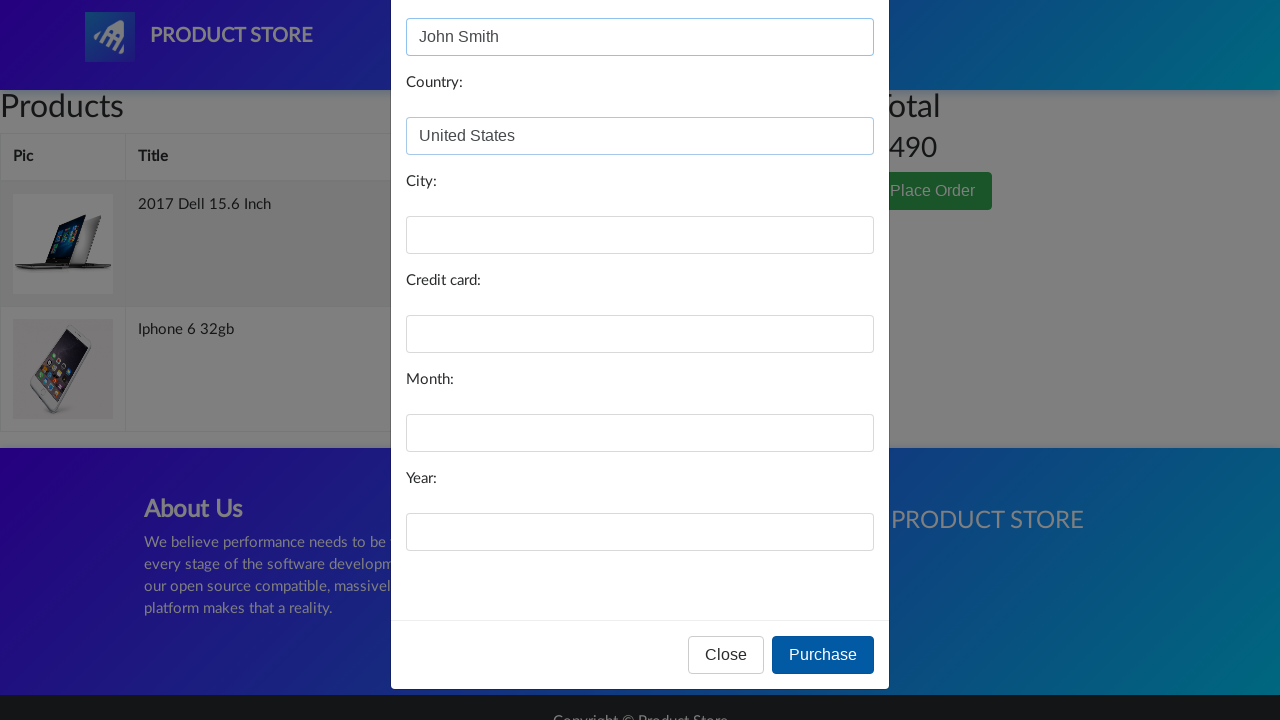

Filled in city 'Chennai' on #city
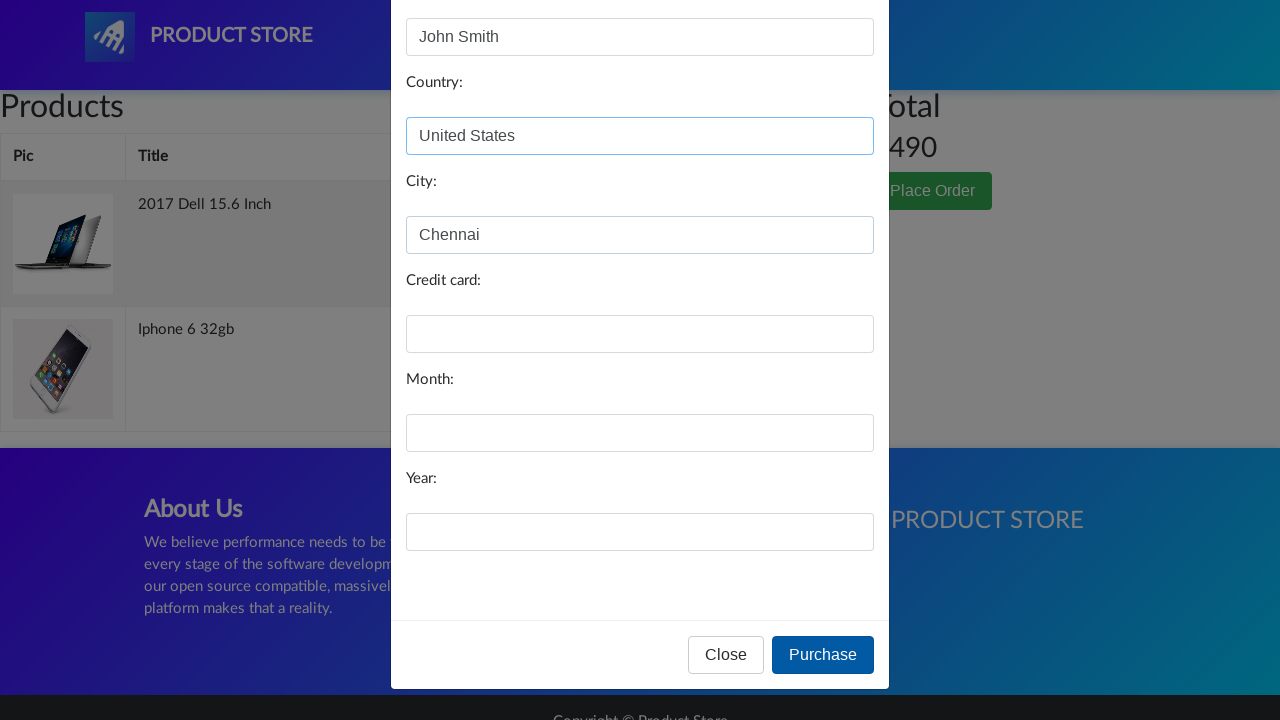

Filled in credit card number '4532015112830366' on #card
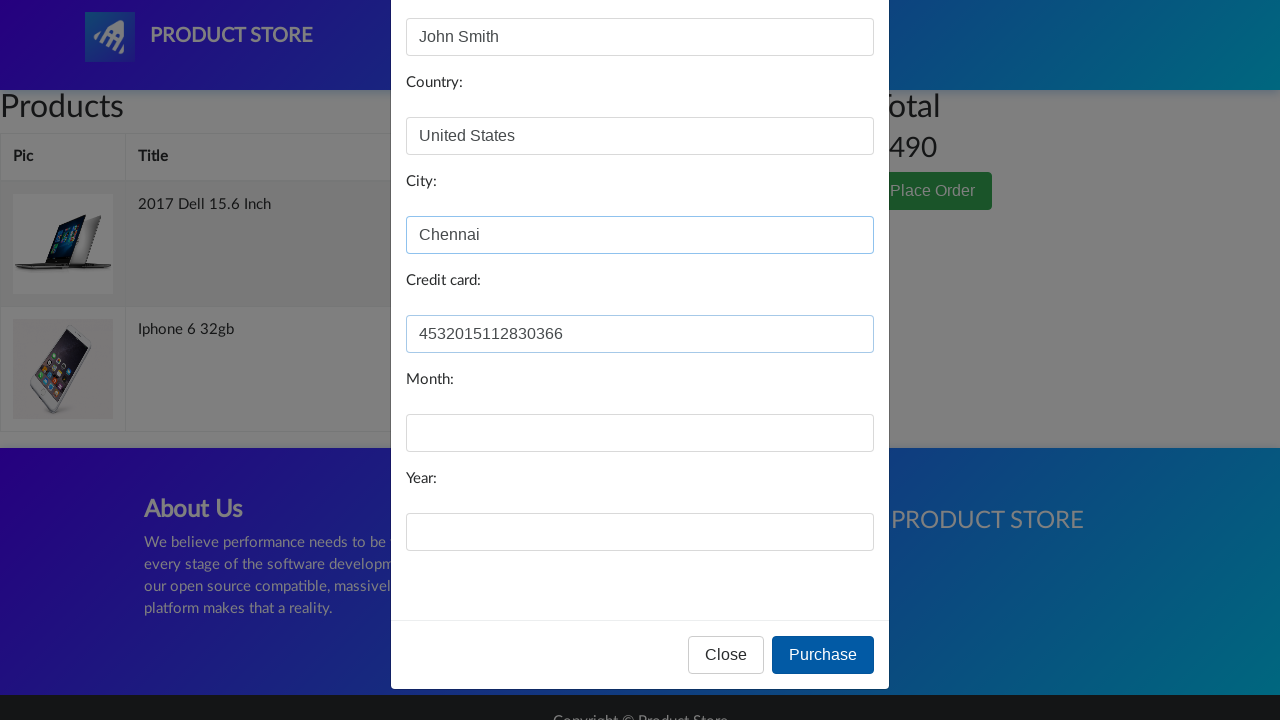

Filled in month 'October' on #month
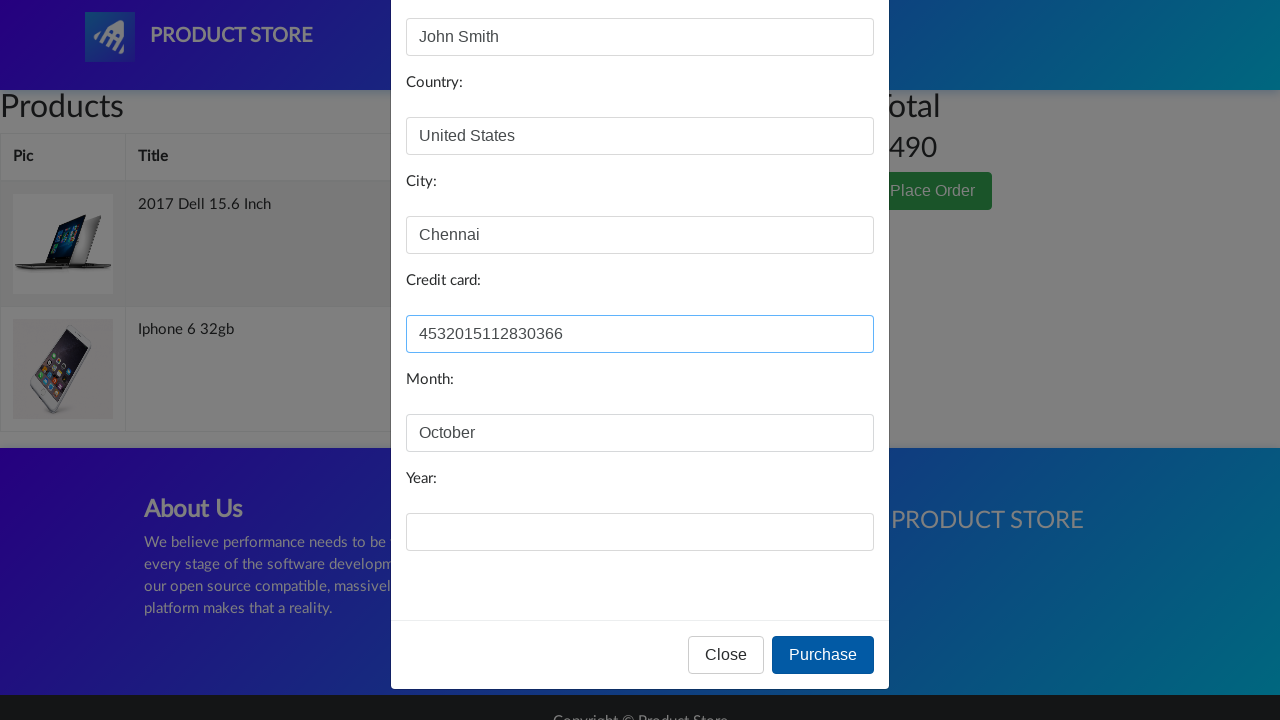

Filled in year '2024' on #year
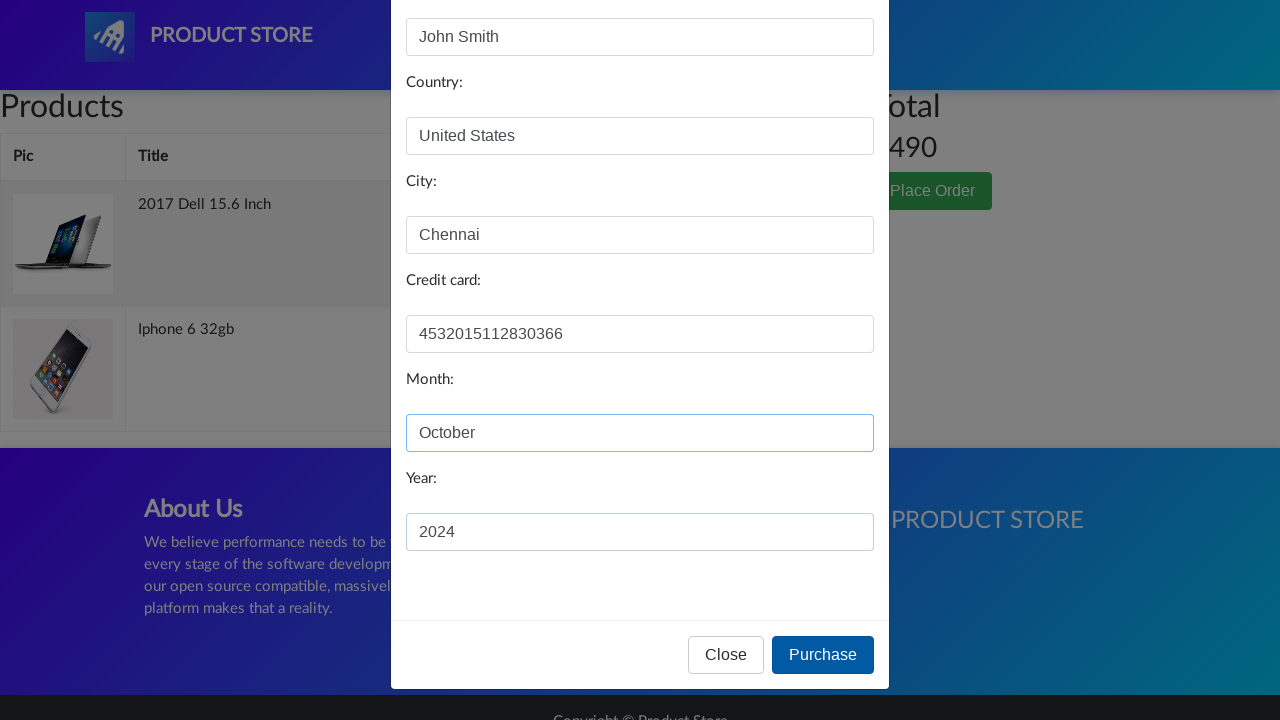

Clicked Purchase button to complete order with customer details at (823, 655) on xpath=//button[text()='Purchase']
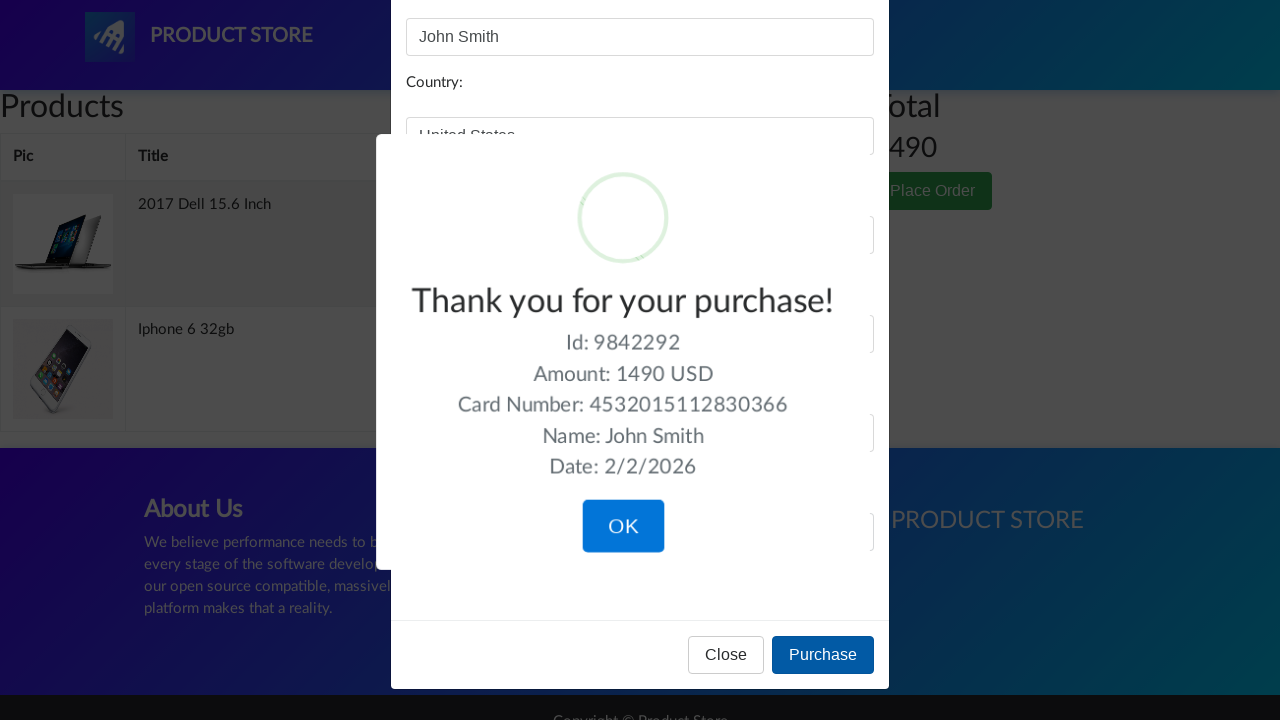

Waited 1 second for confirmation dialog
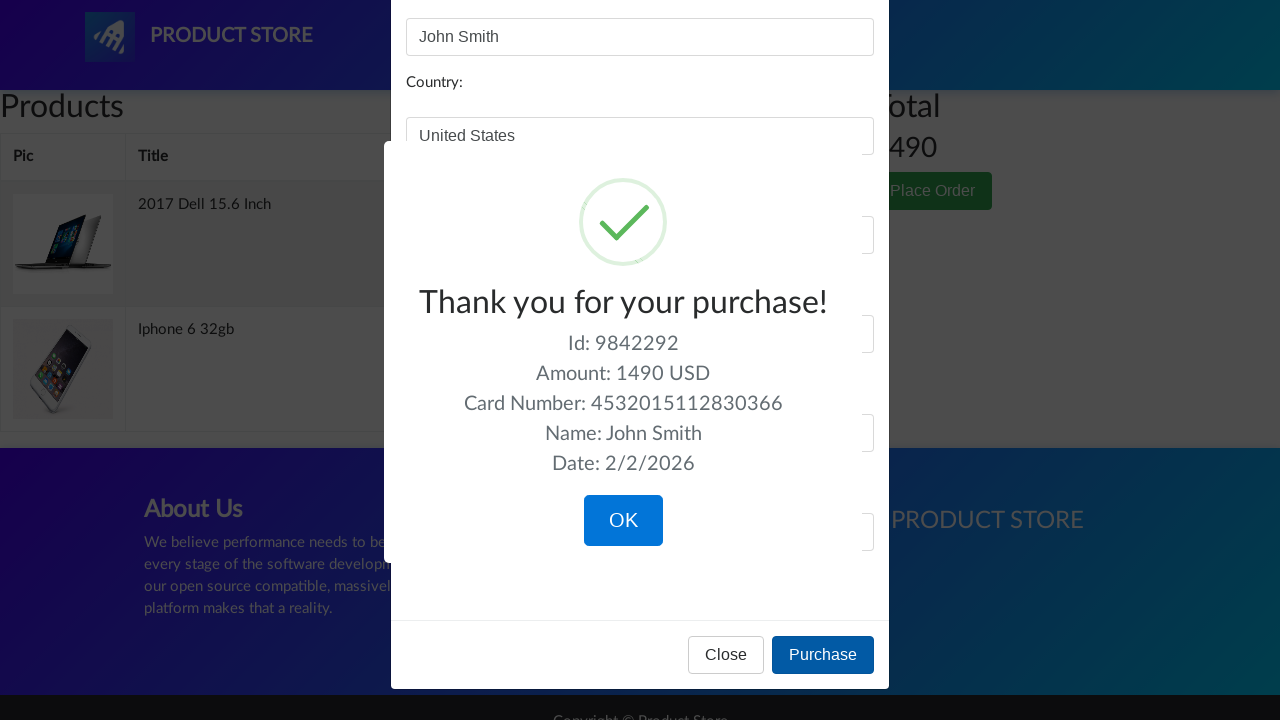

Clicked OK button to confirm order completion at (623, 521) on xpath=//button[text()='OK']
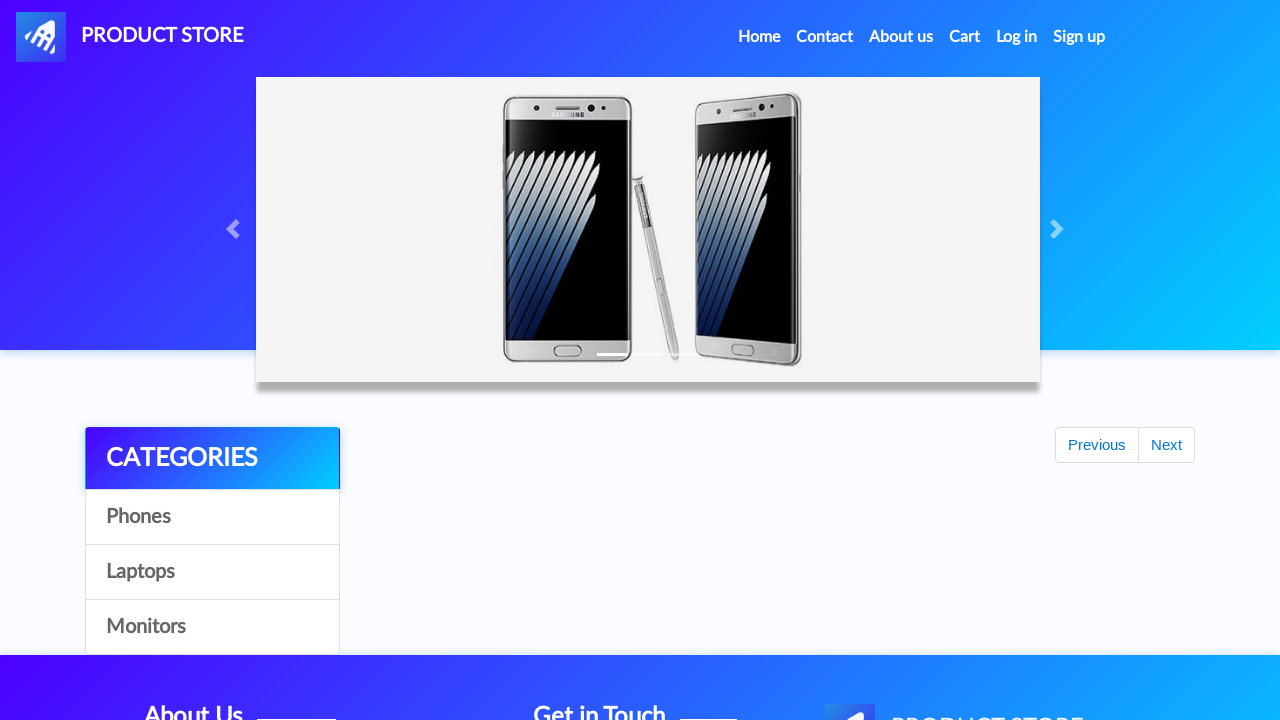

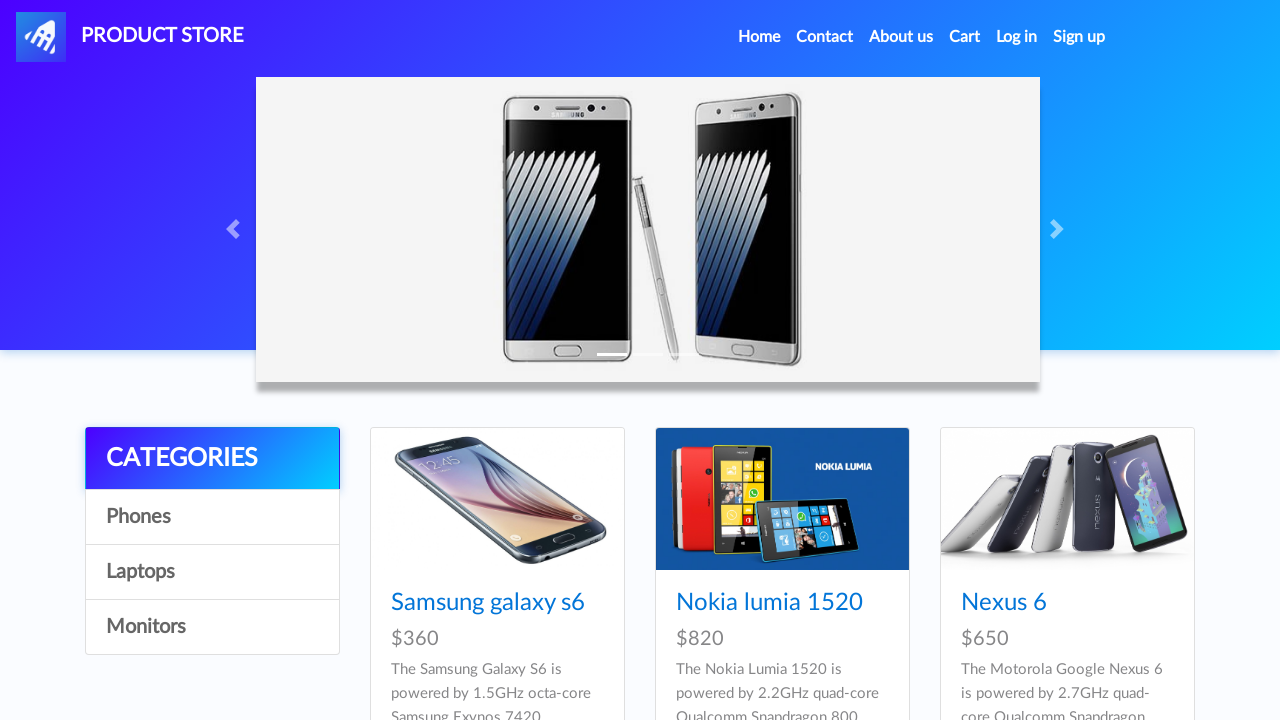